Clicks on the second and third checkbox options on the automation practice page

Starting URL: https://rahulshettyacademy.com/AutomationPractice/

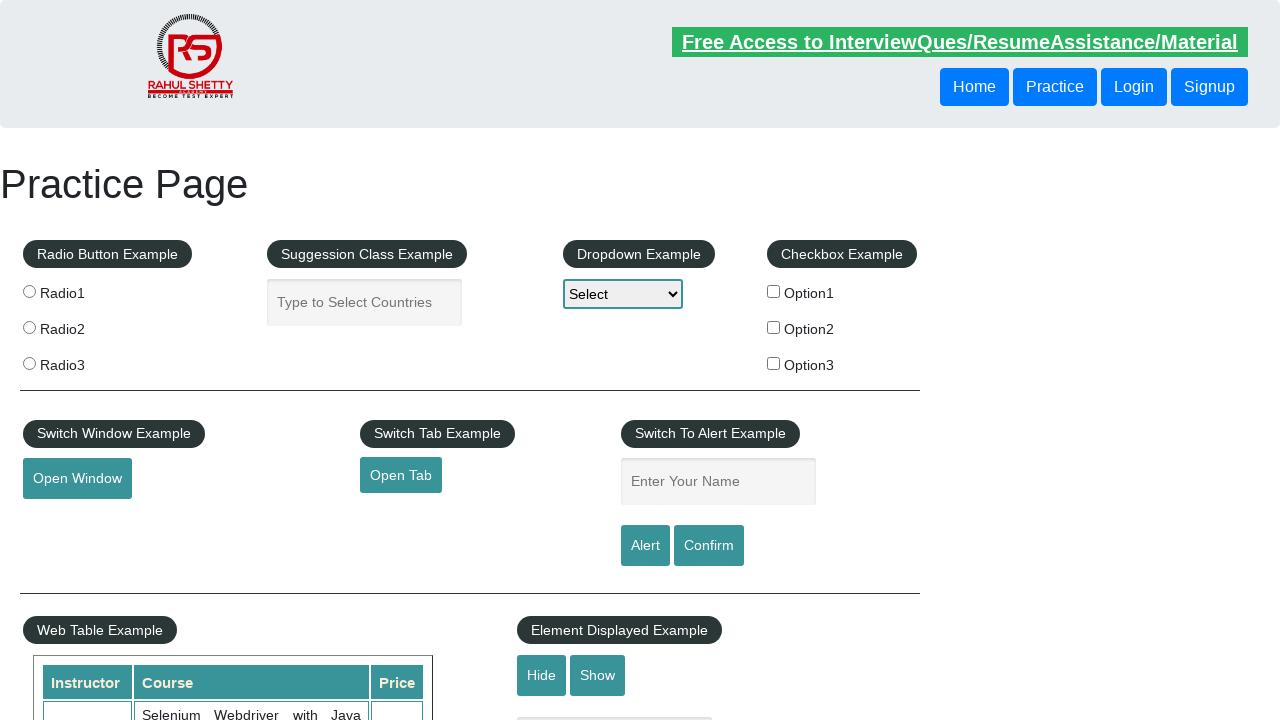

Navigated to automation practice page
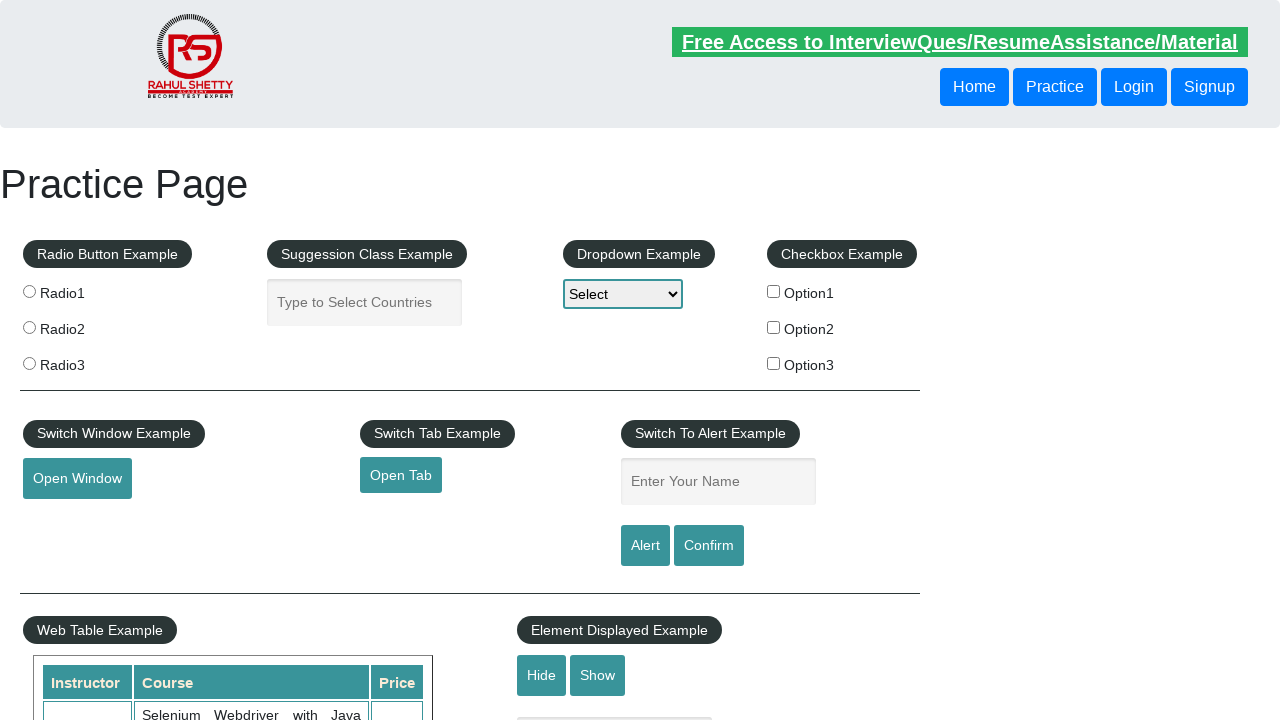

Clicked on the second checkbox option at (774, 327) on #checkBoxOption2
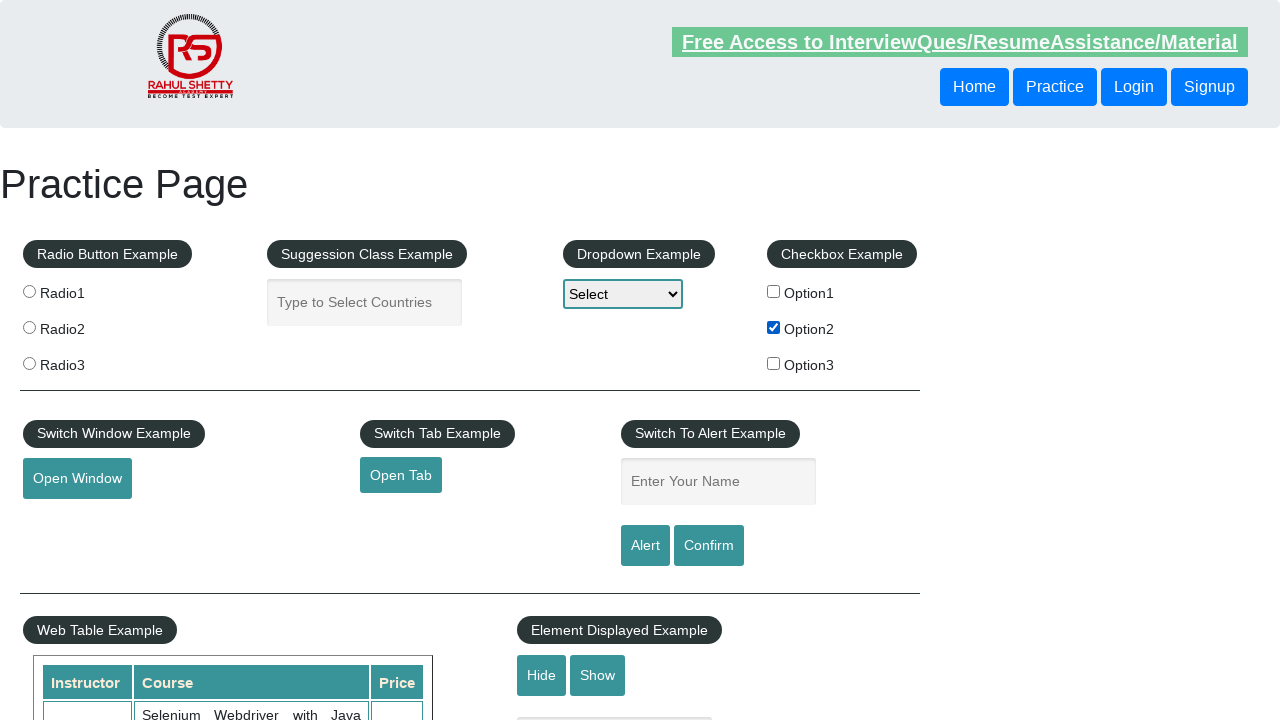

Clicked on the third checkbox option at (774, 363) on #checkBoxOption3
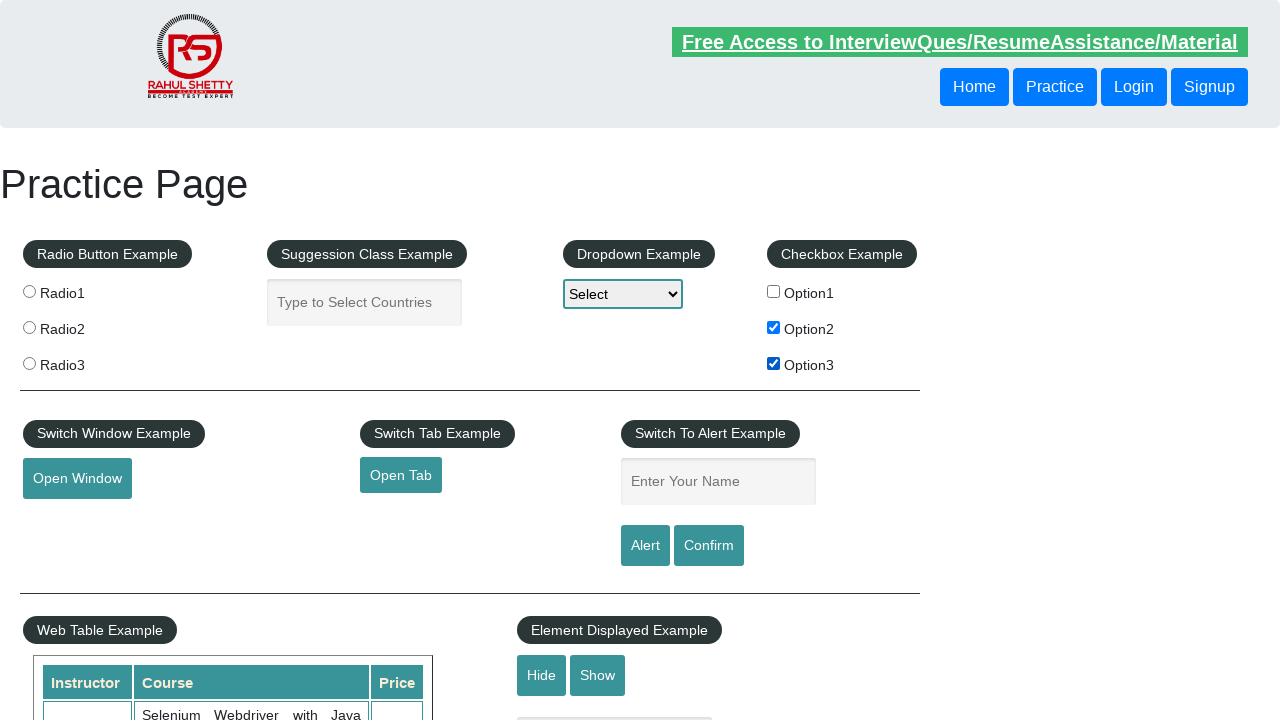

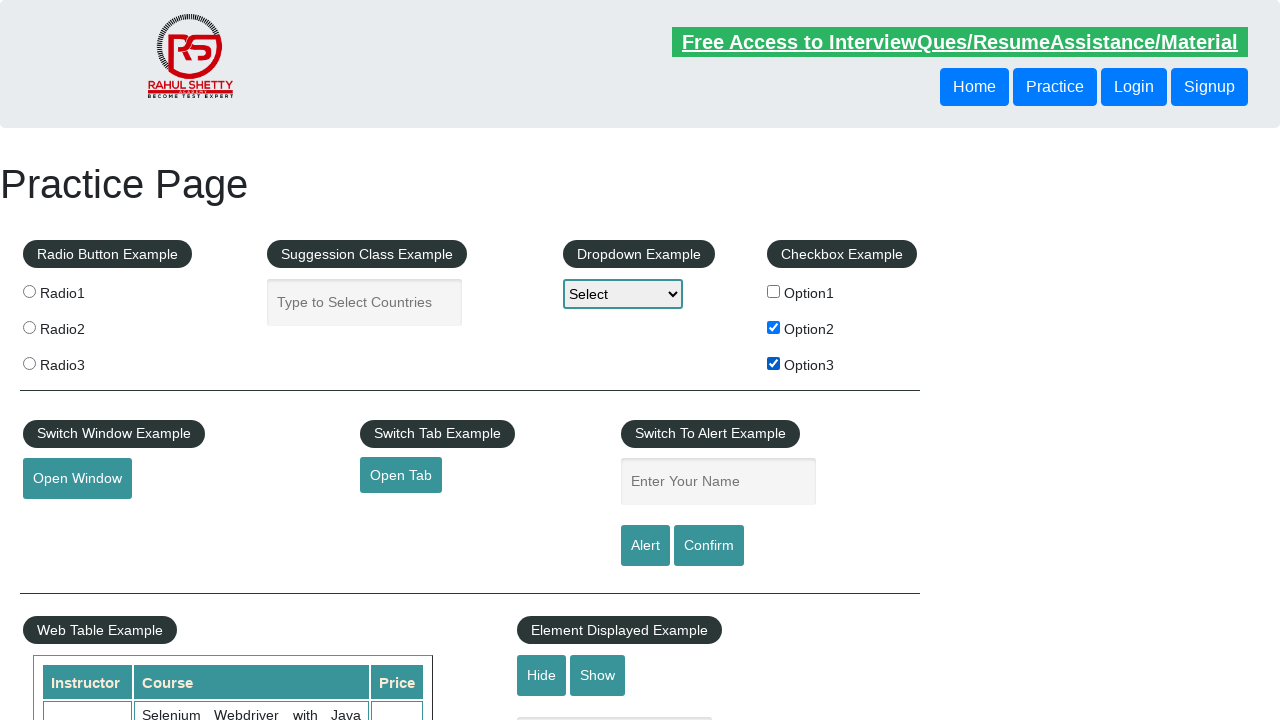